Tests the intro page navigation by clicking on login, create account, and forgot password links

Starting URL: https://practice.expandtesting.com/notes/app/

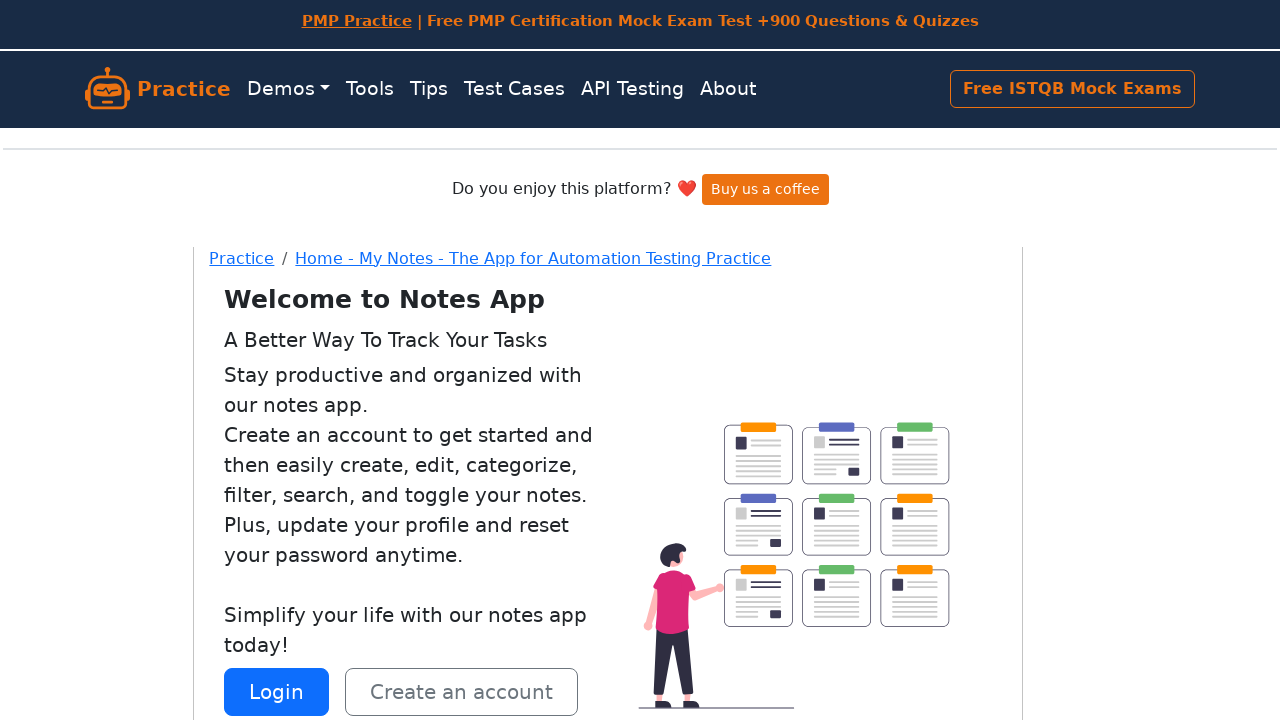

Welcome to Notes App heading is visible on intro page
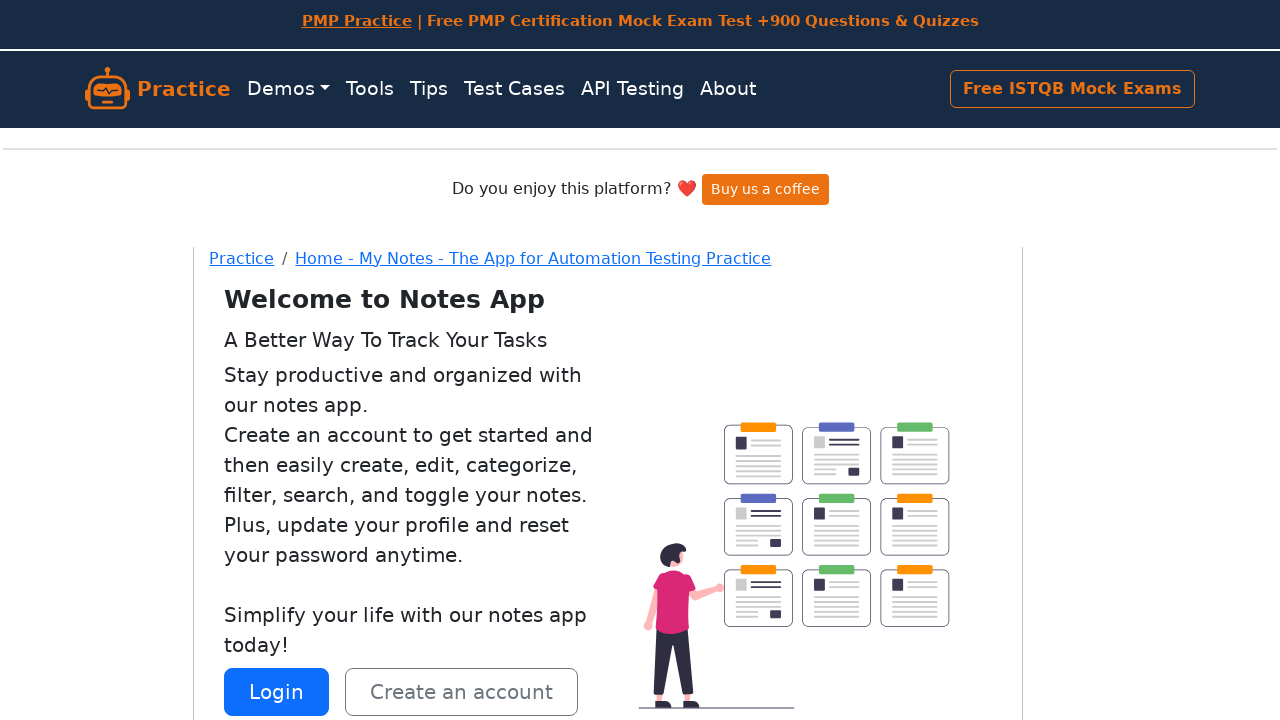

Clicked login link on intro page at (277, 692) on a[href='/notes/app/login']
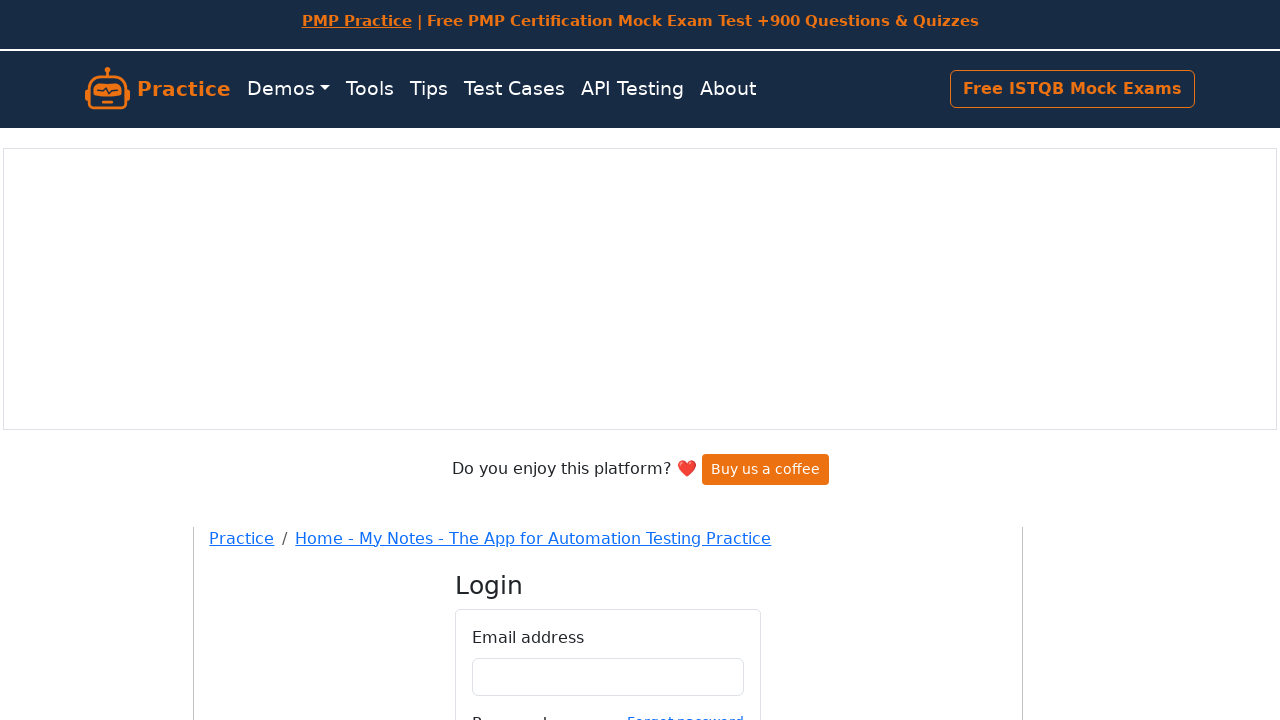

Navigated back to intro page
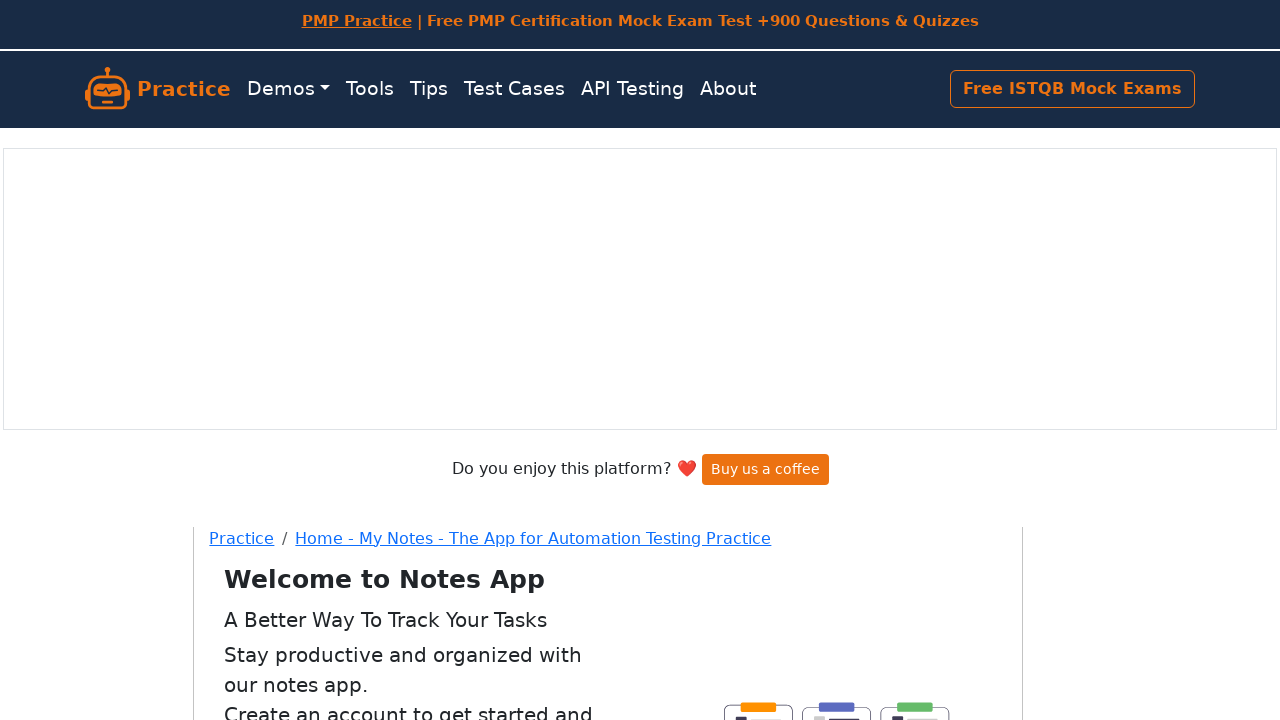

Clicked create account link on intro page at (462, 462) on a[data-testid='open-register-view']
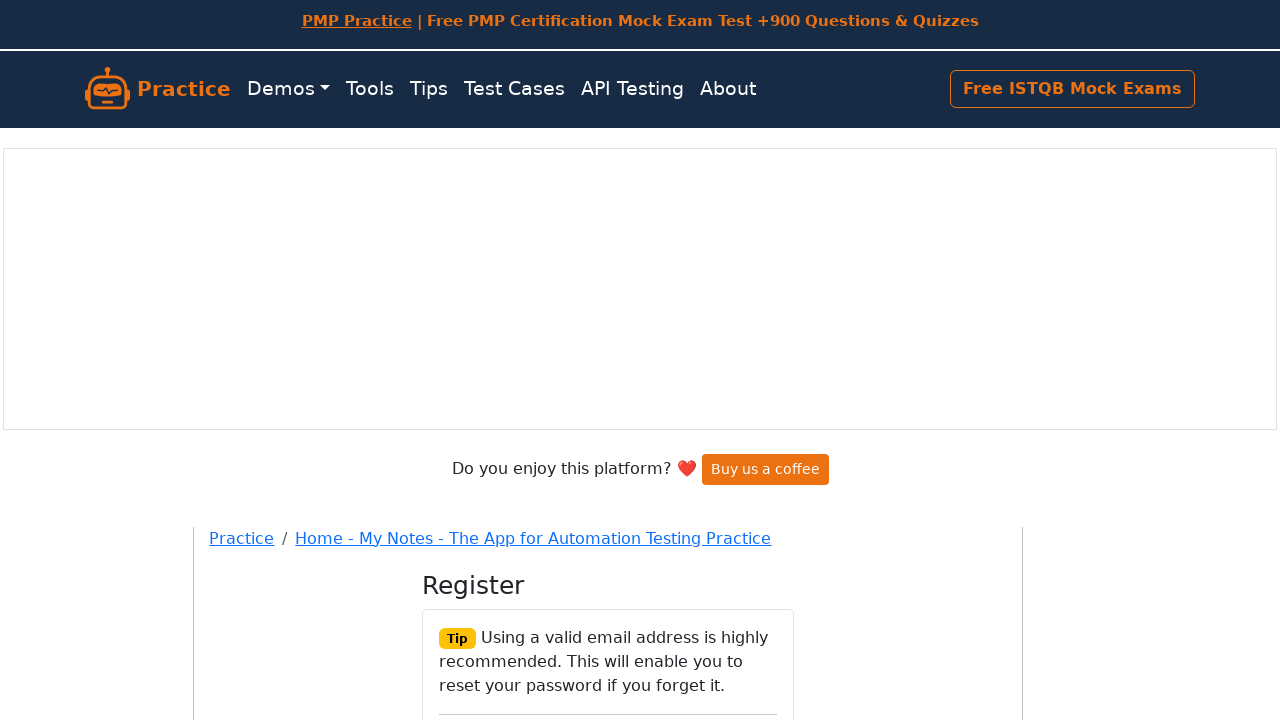

Navigated back to intro page
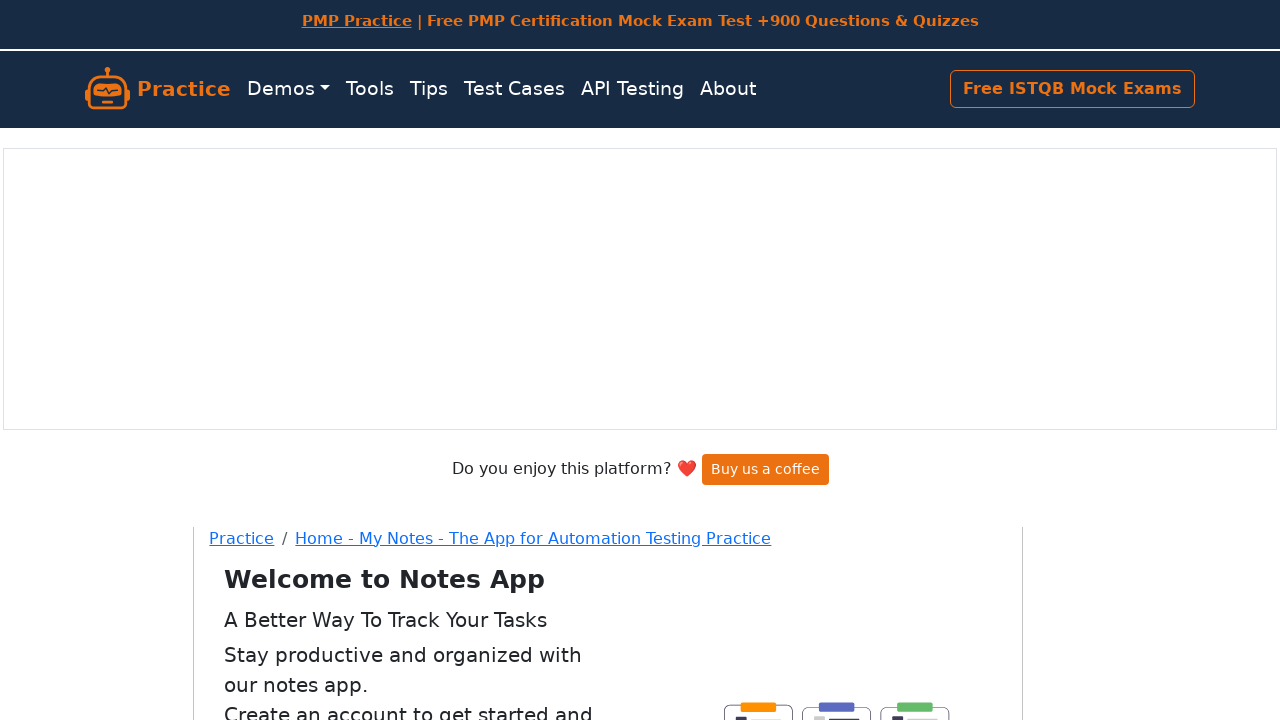

Clicked forgot password link on intro page at (315, 561) on a[data-testid='forgot-password-view']
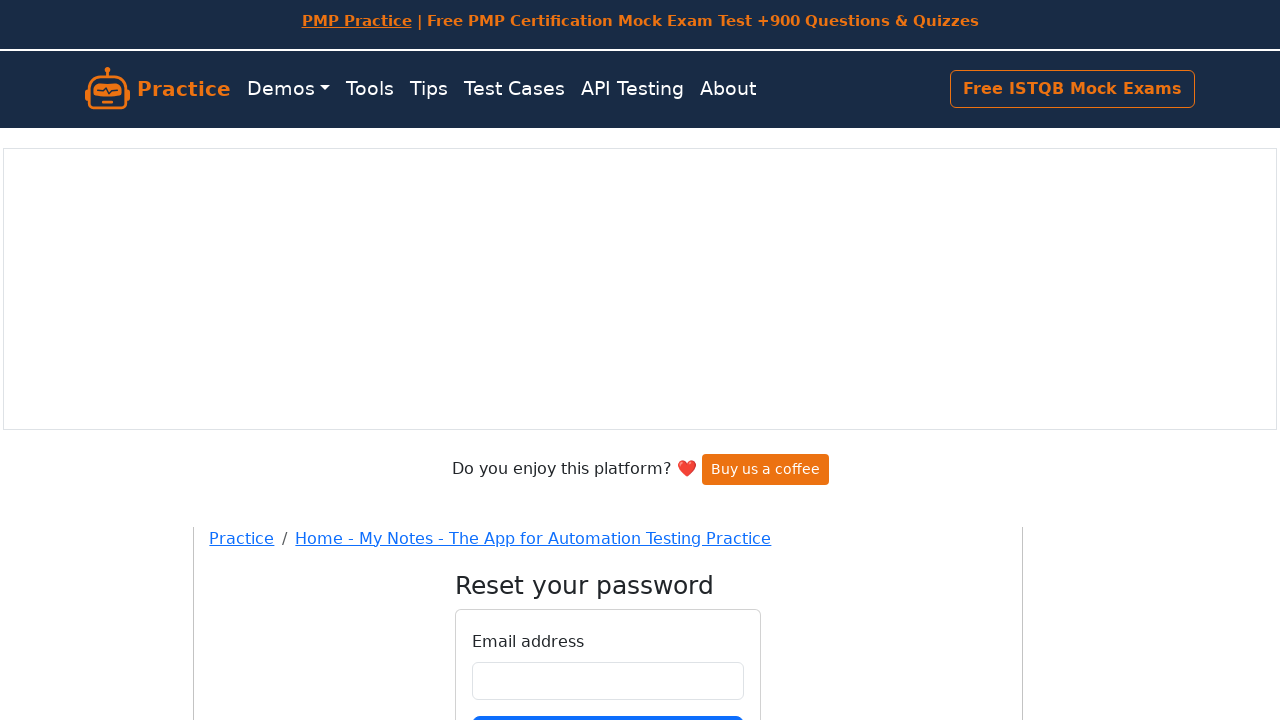

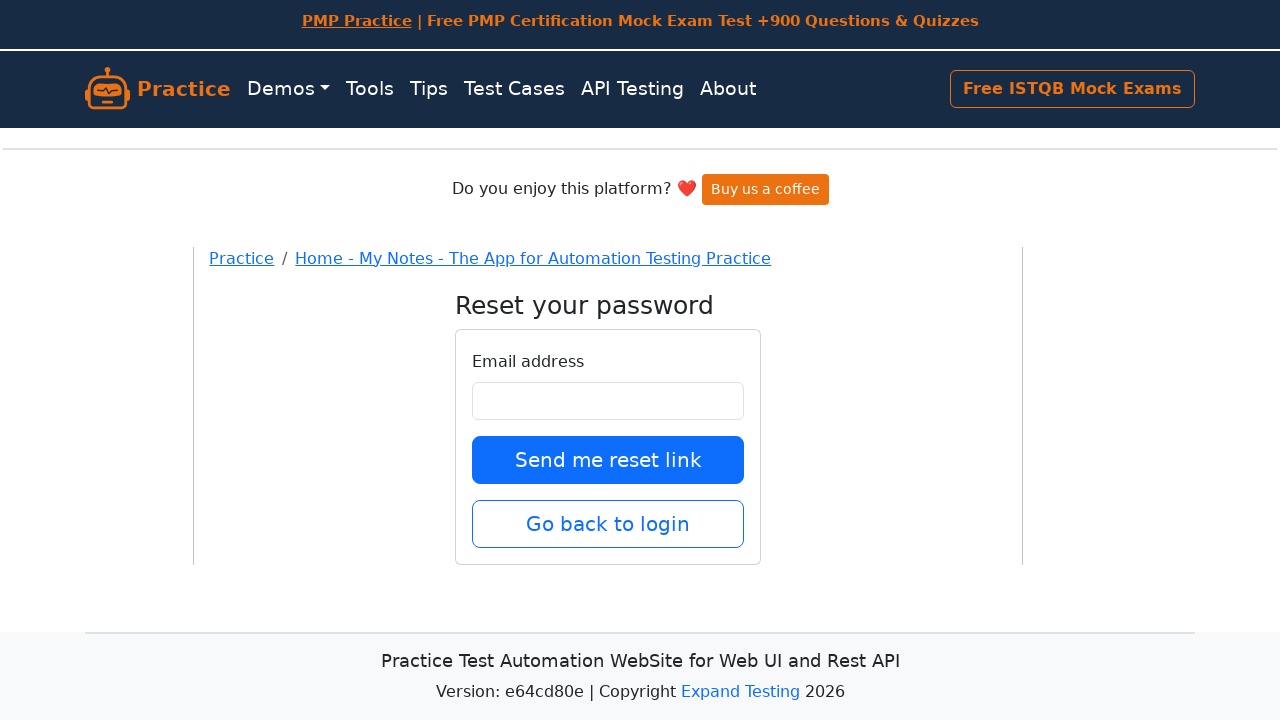